Tests dynamic loading functionality by clicking a start button and waiting for hidden content to become visible

Starting URL: https://the-internet.herokuapp.com/dynamic_loading/1

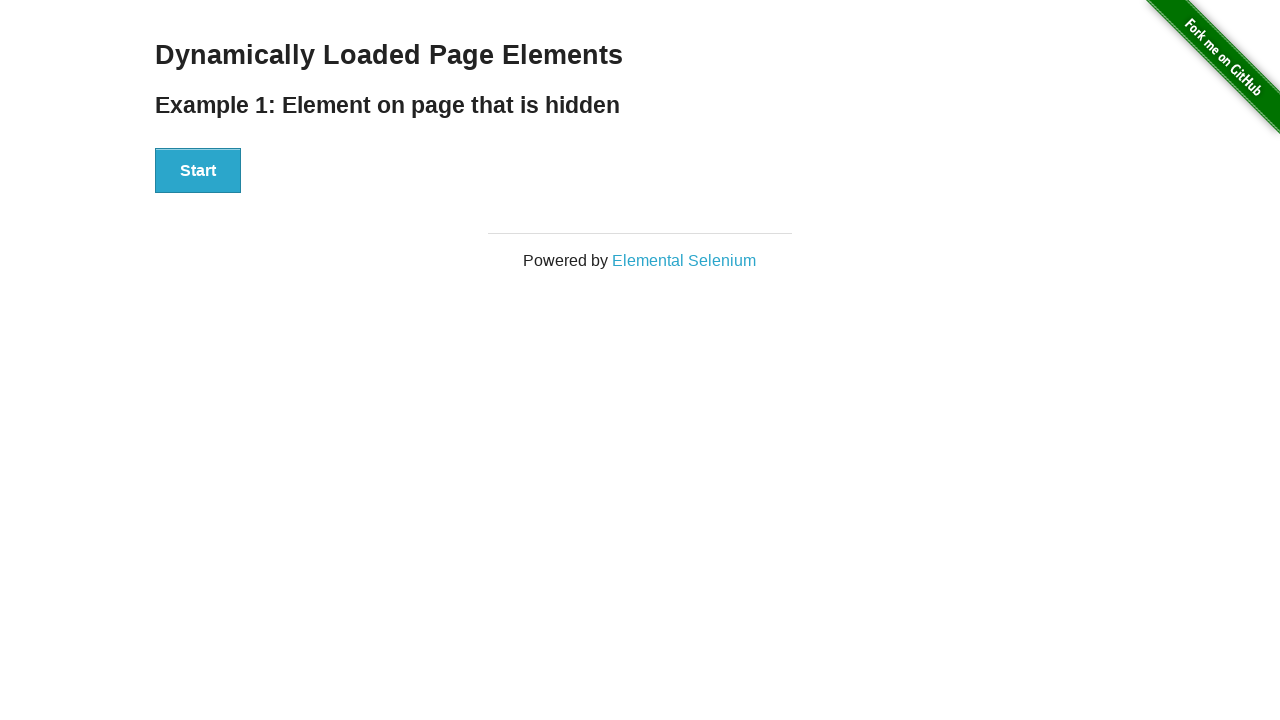

Clicked Start button to trigger dynamic loading at (198, 171) on xpath=//button[.='Start']
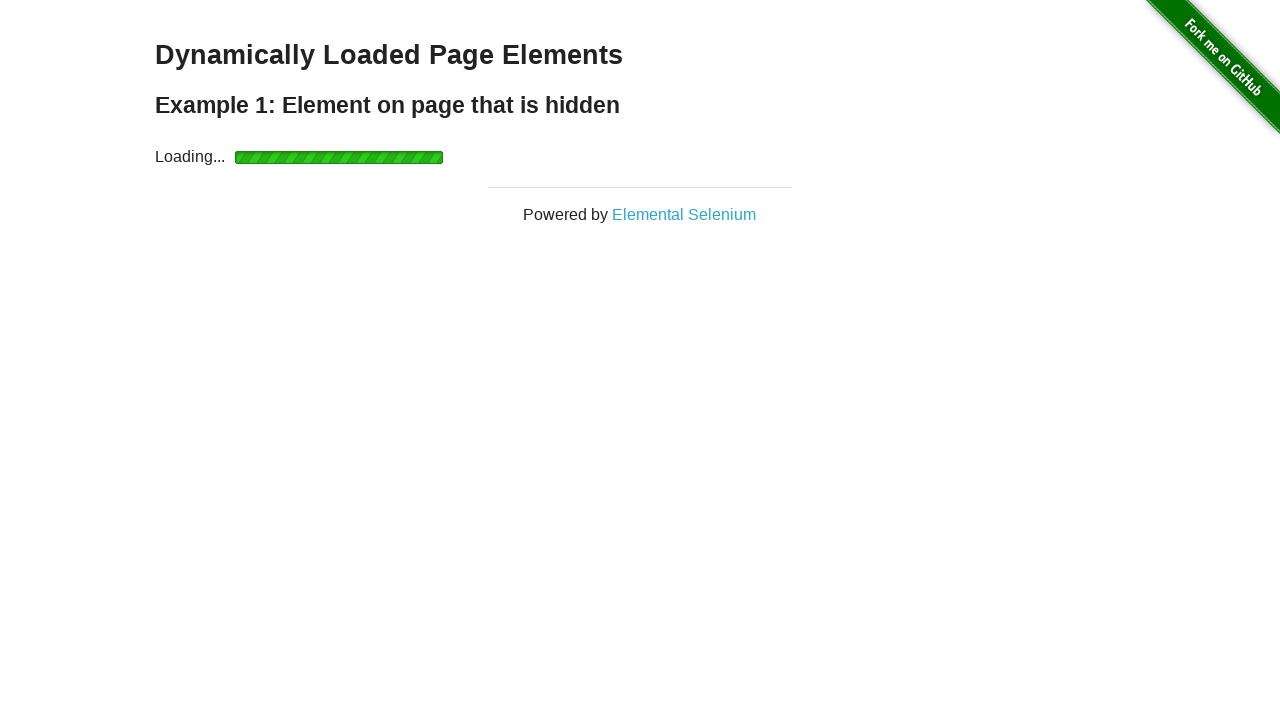

Waited for 'Hello World!' text to become visible
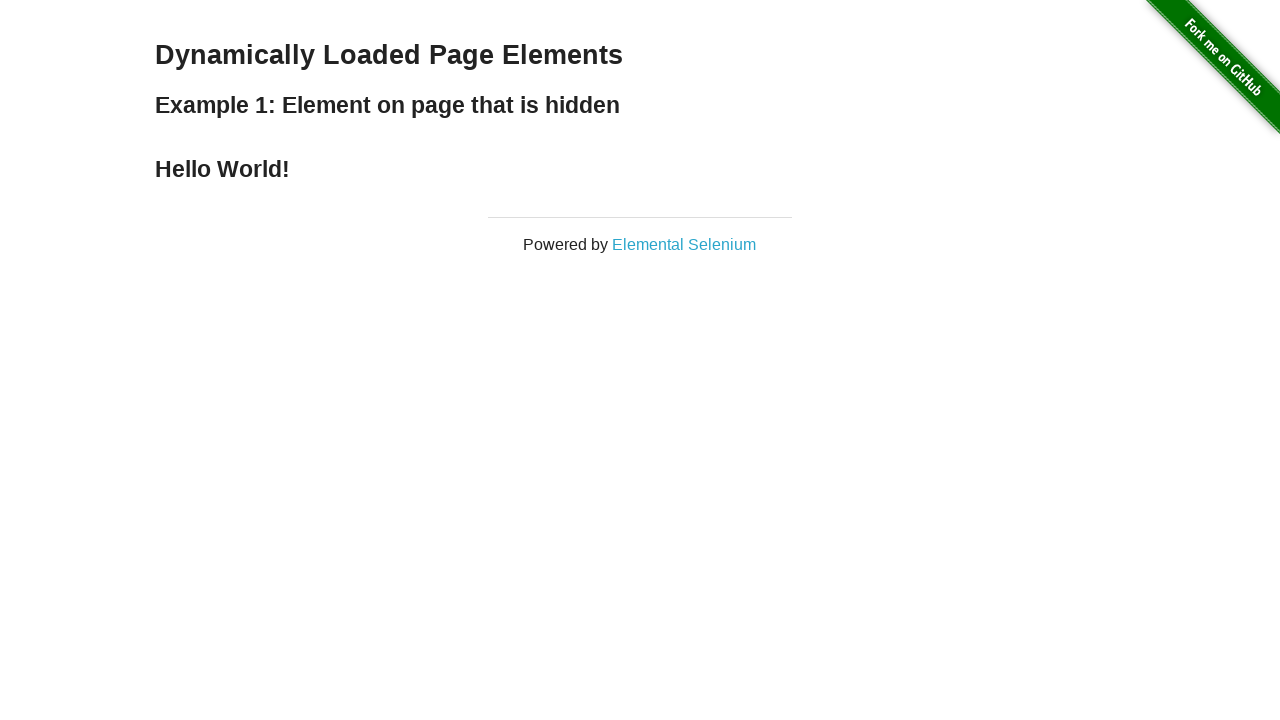

Located 'Hello World!' element
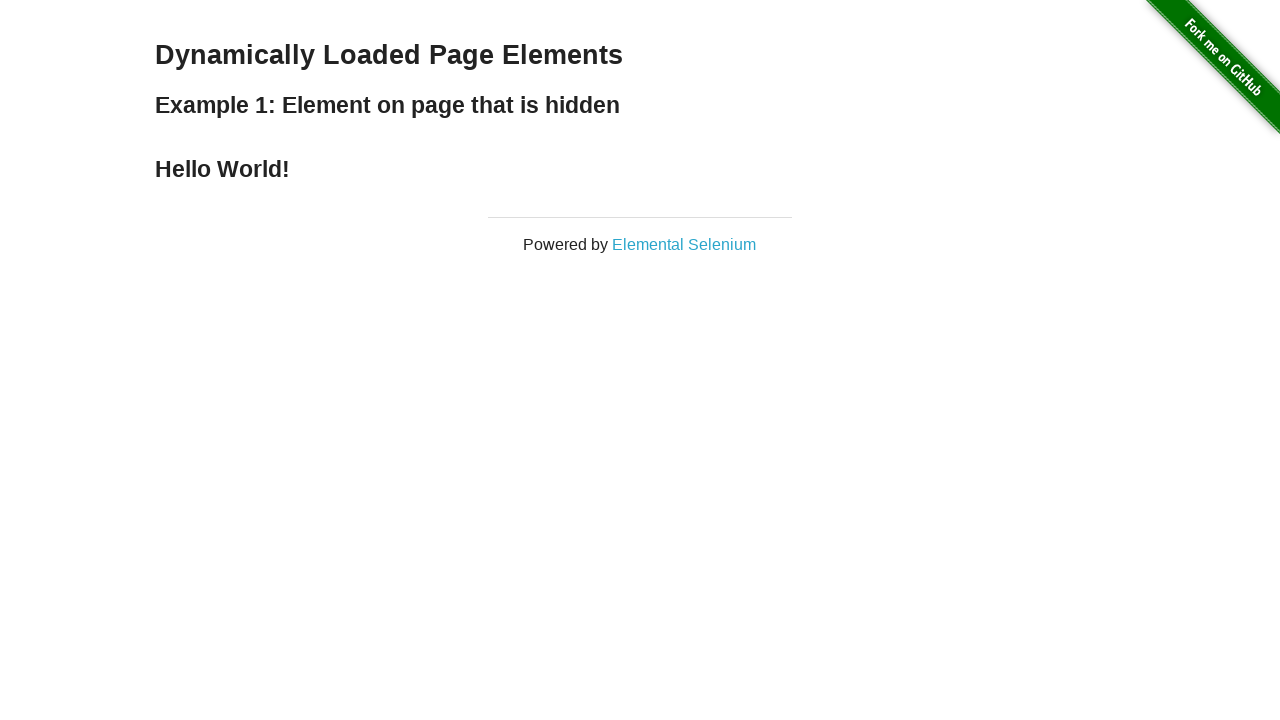

Verified 'Hello World!' text content is correct
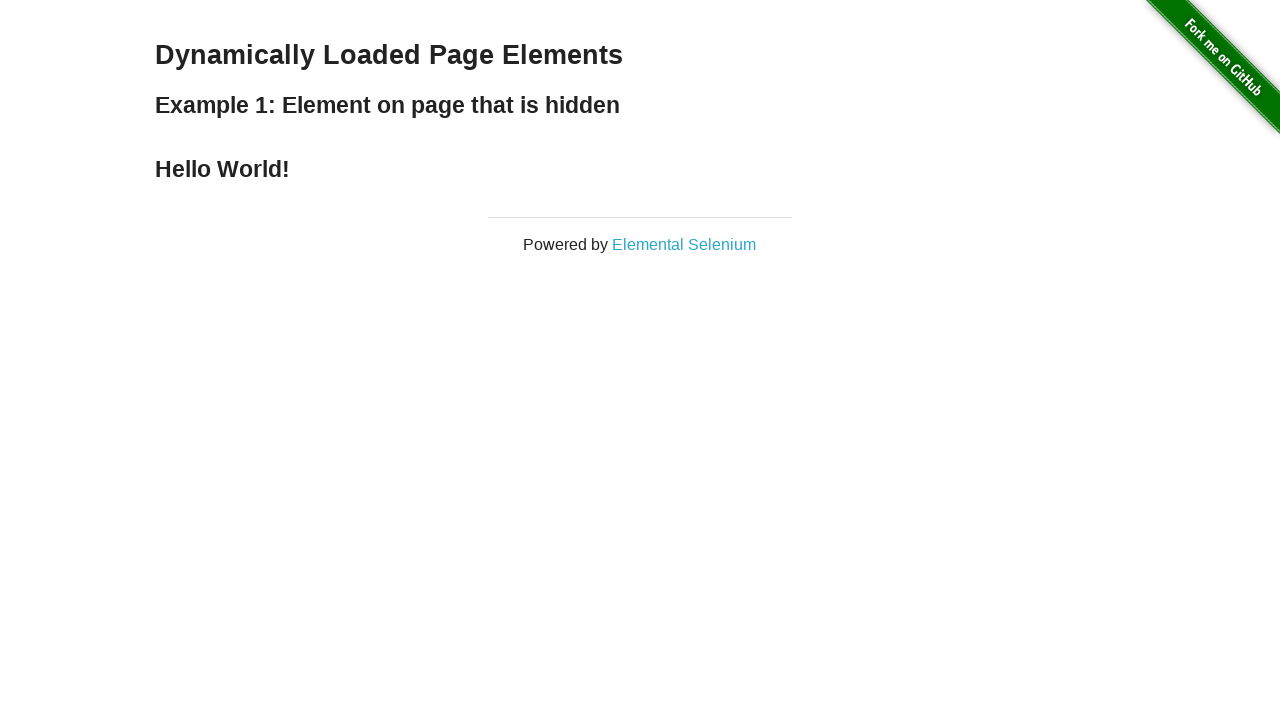

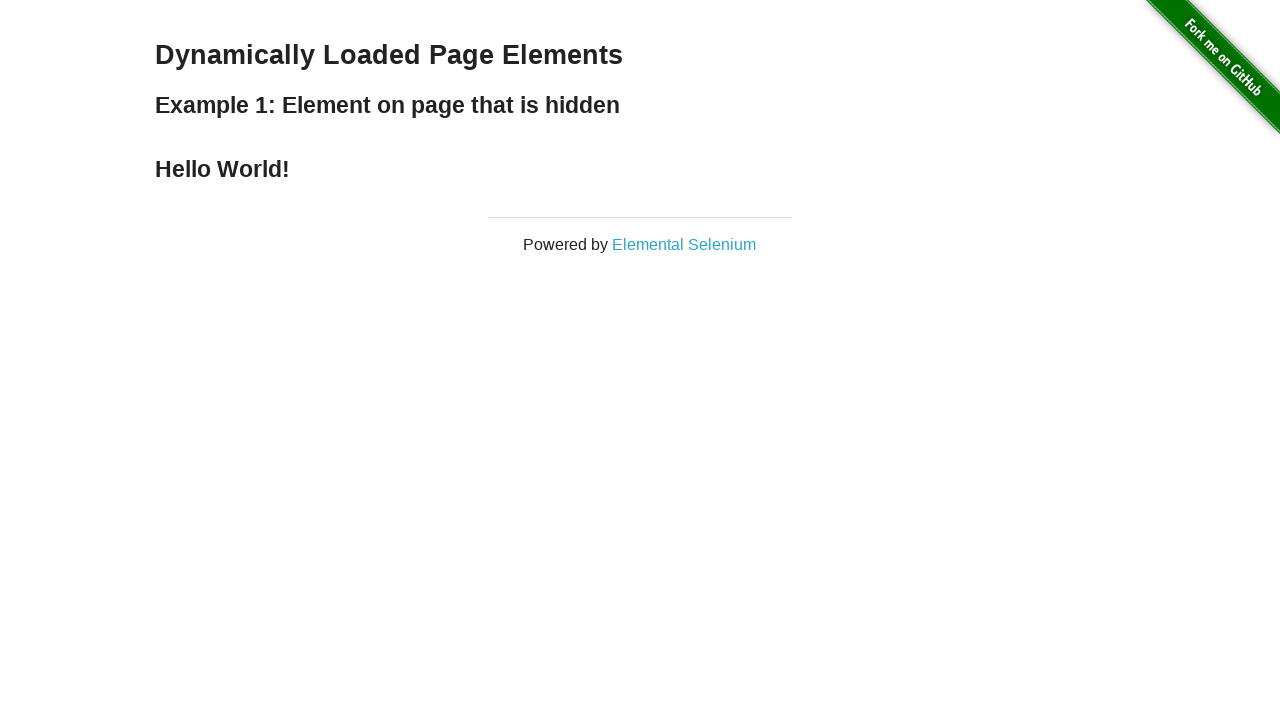